Solves a math captcha by extracting a value from an image attribute, calculating the result, and submitting a form with checkbox and radio button selections

Starting URL: http://suninjuly.github.io/get_attribute.html

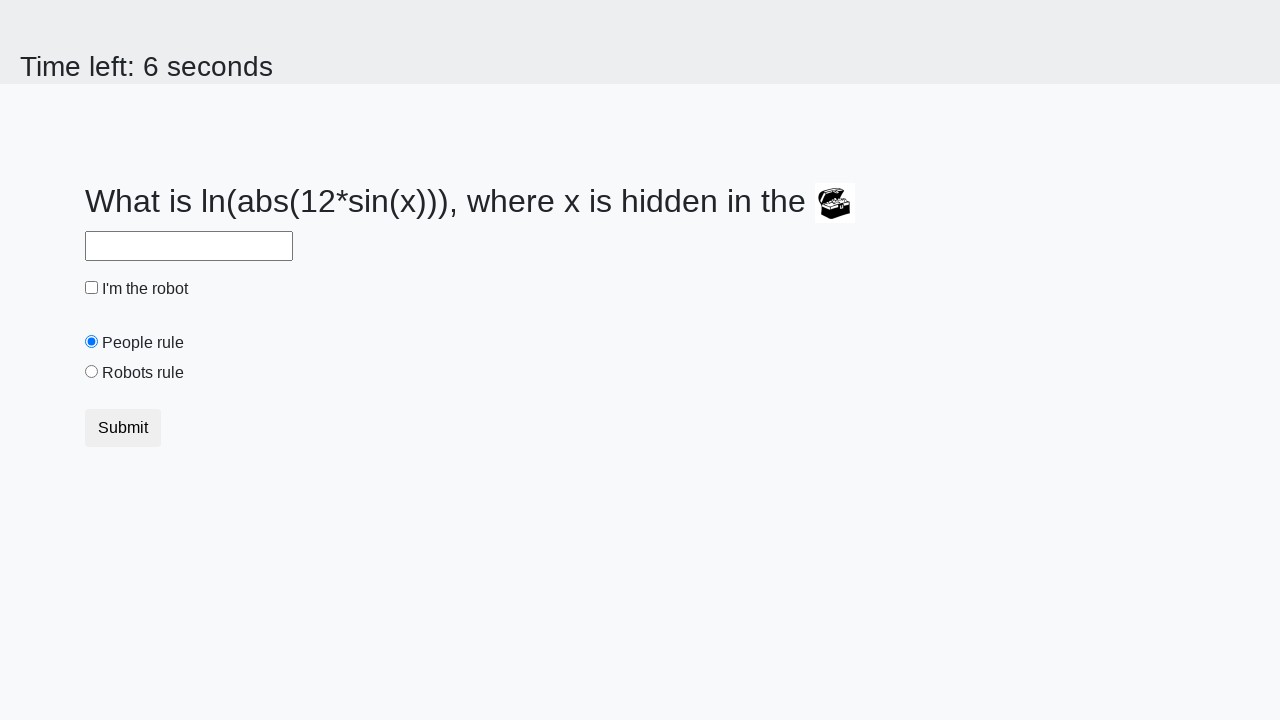

Located image element with chest.png
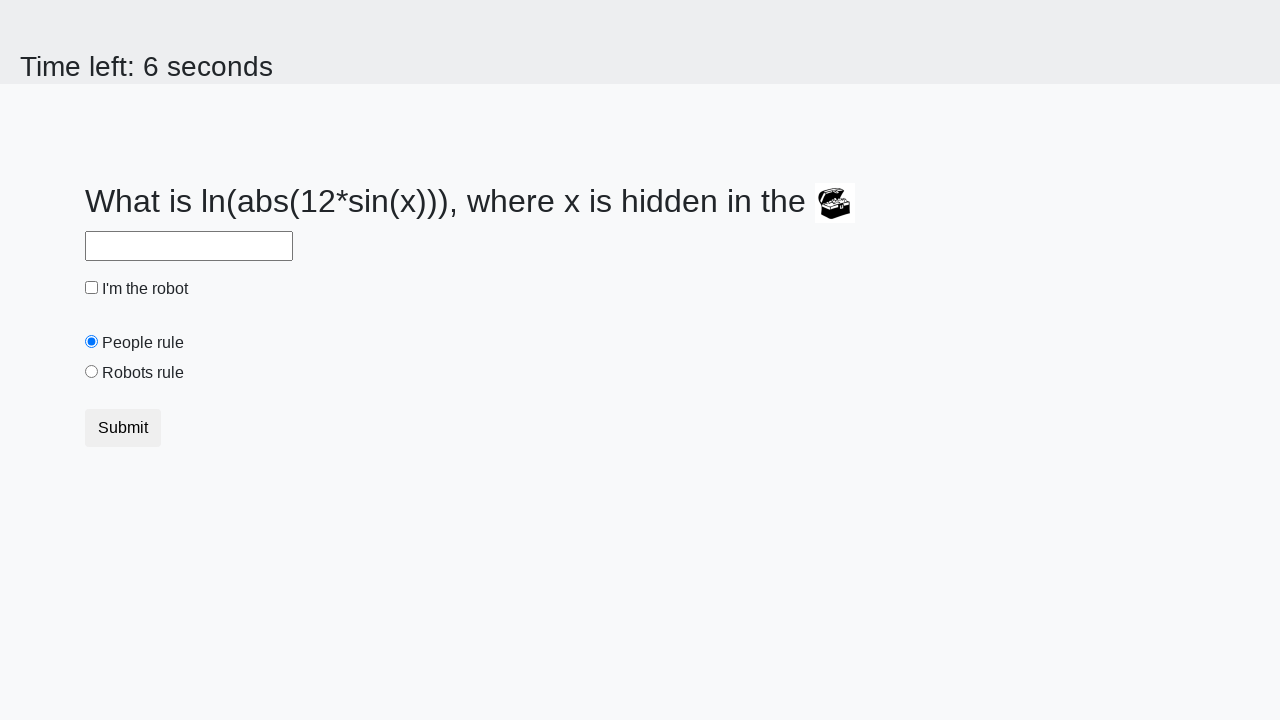

Extracted valuex attribute from image: 618
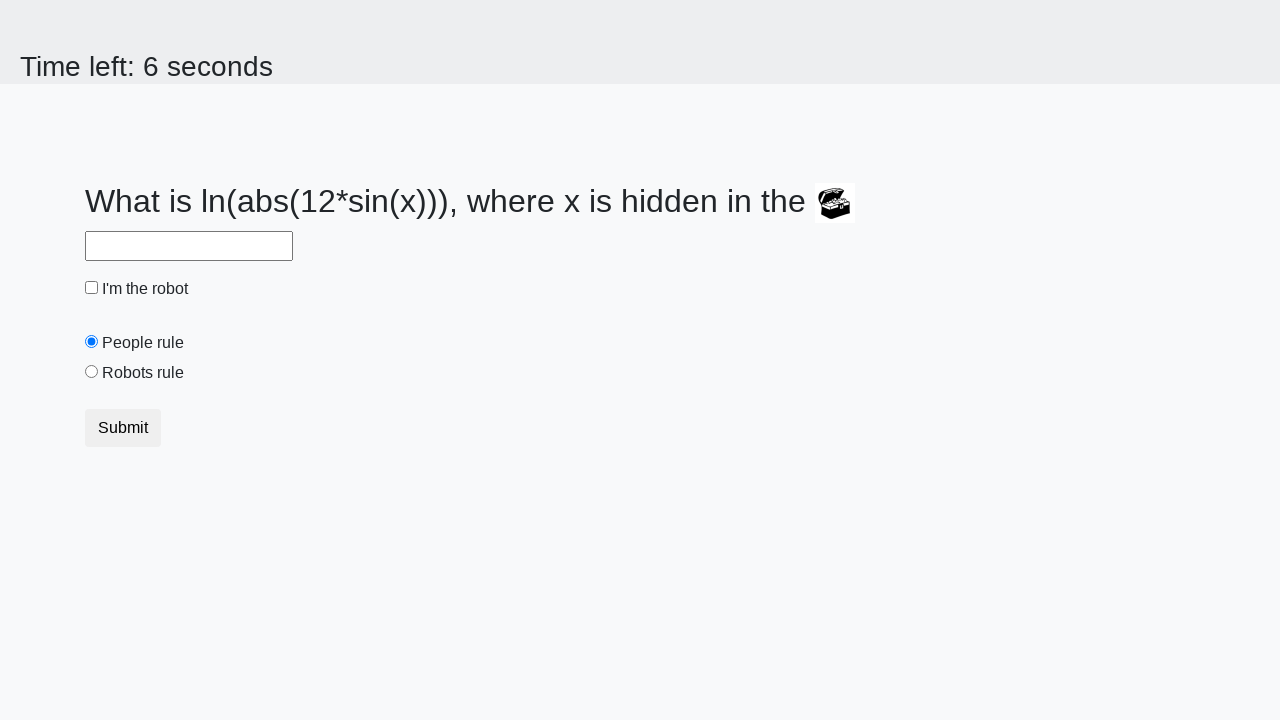

Calculated math captcha result: 2.2357120738976084
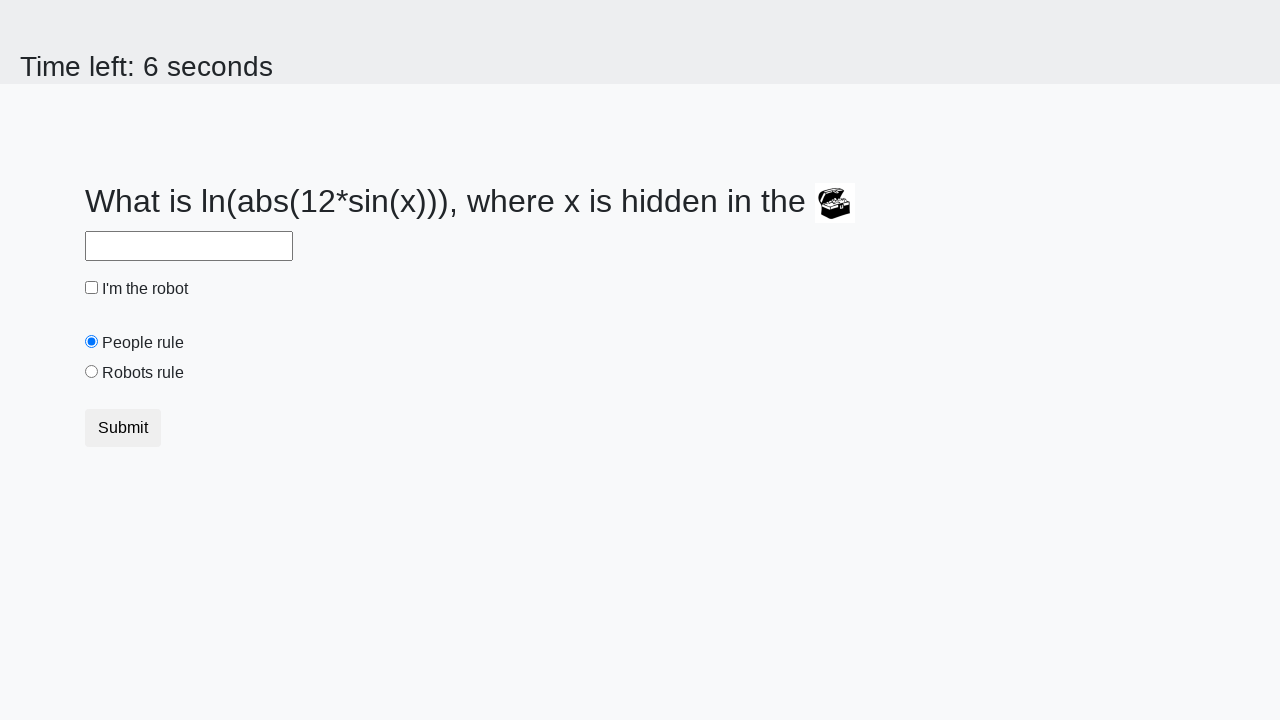

Filled answer field with calculated value on #answer
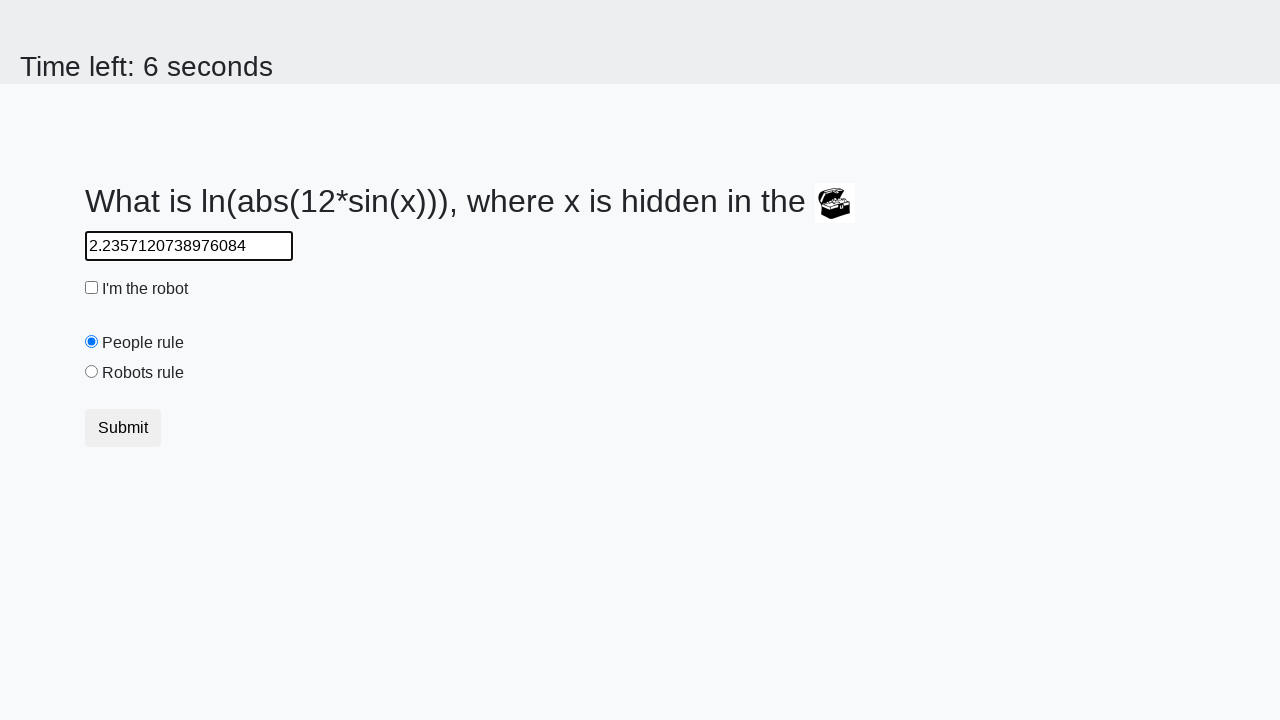

Checked the robot checkbox at (92, 288) on #robotCheckbox
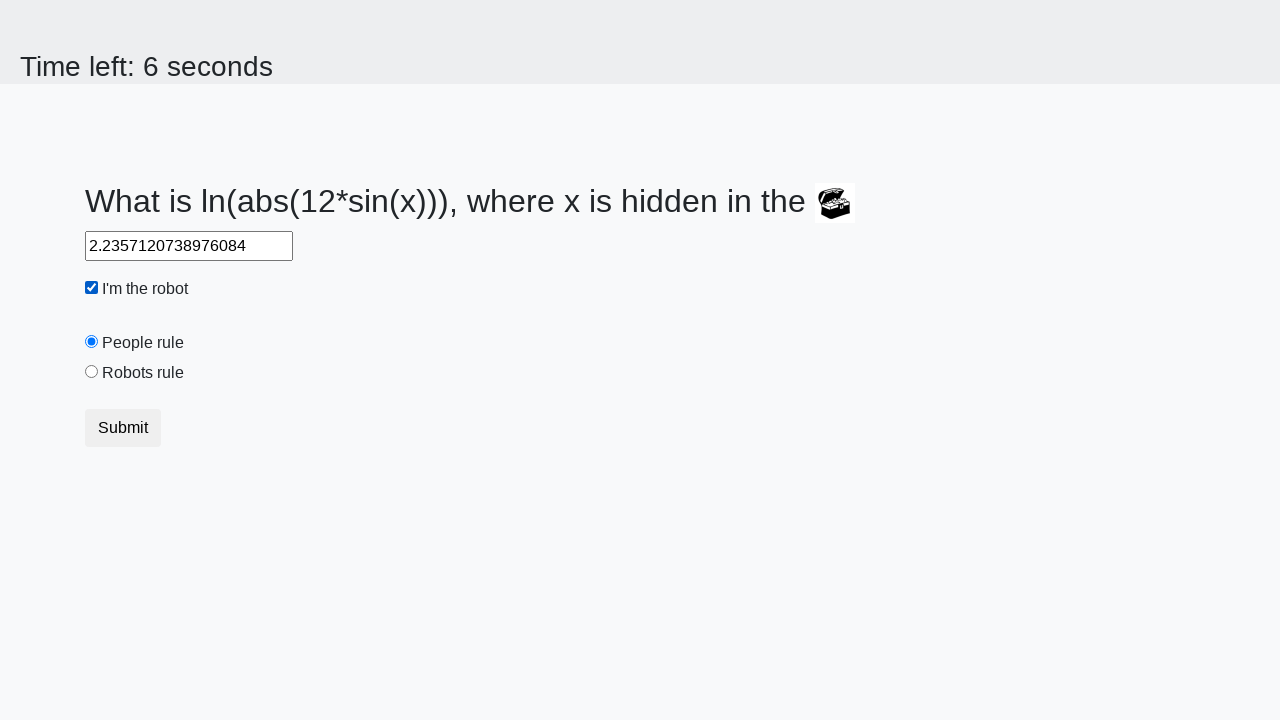

Selected the robots rule radio button at (92, 372) on #robotsRule
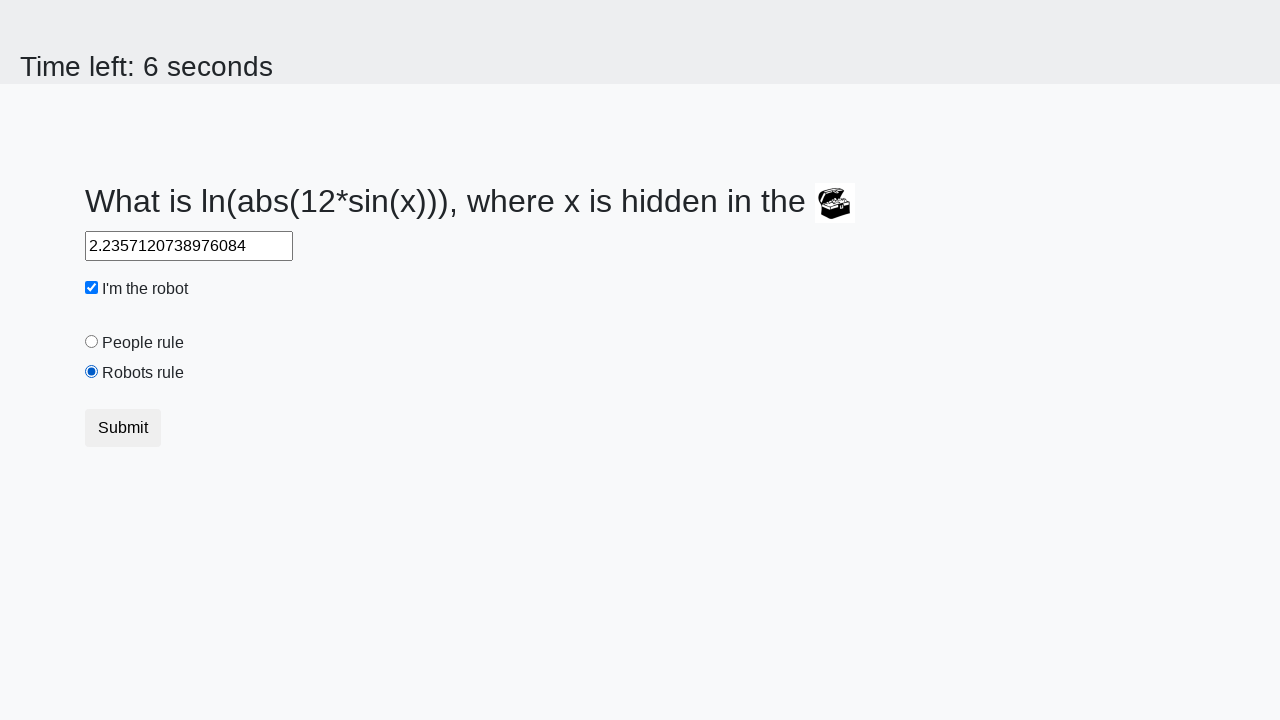

Clicked submit button at (123, 428) on button.btn
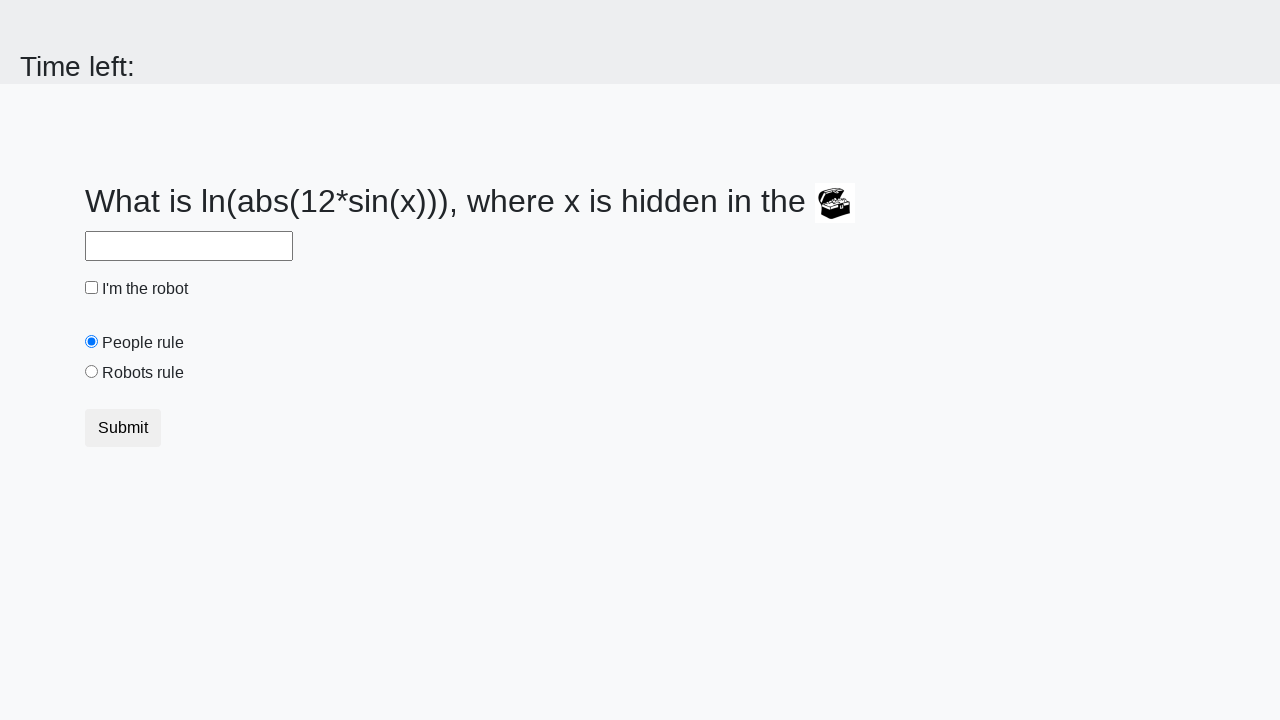

Waited 2 seconds for form submission result
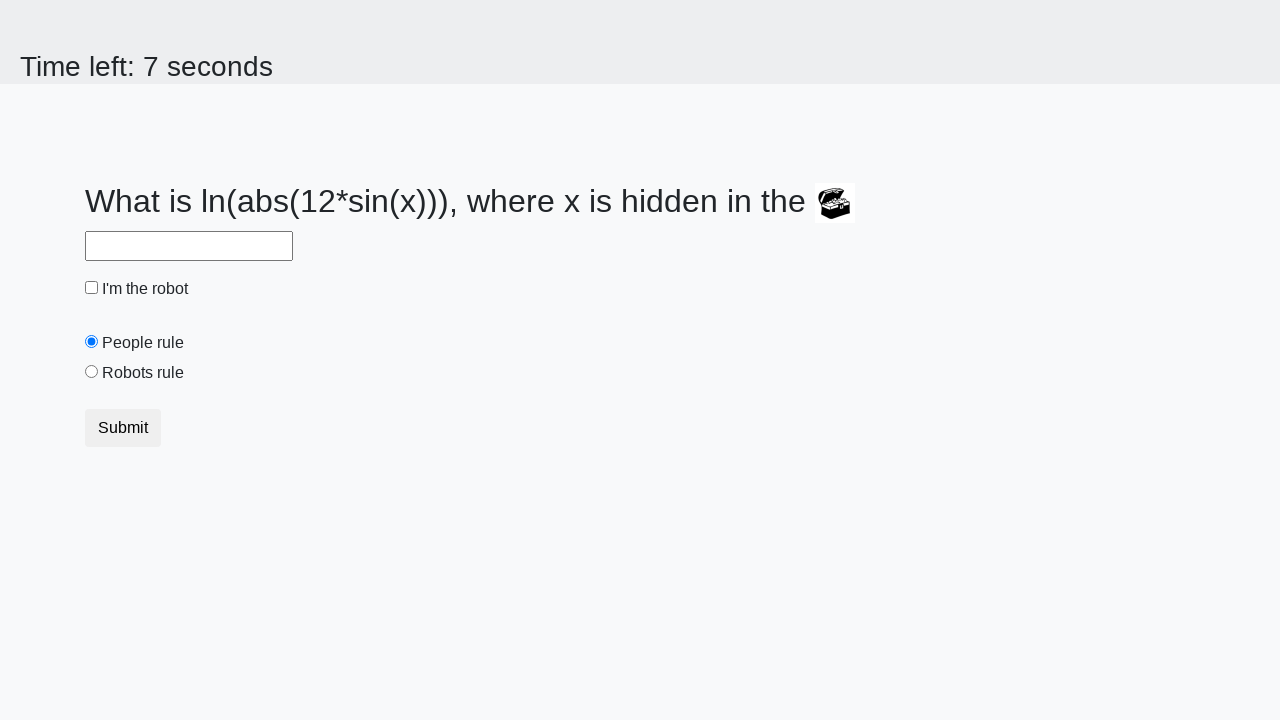

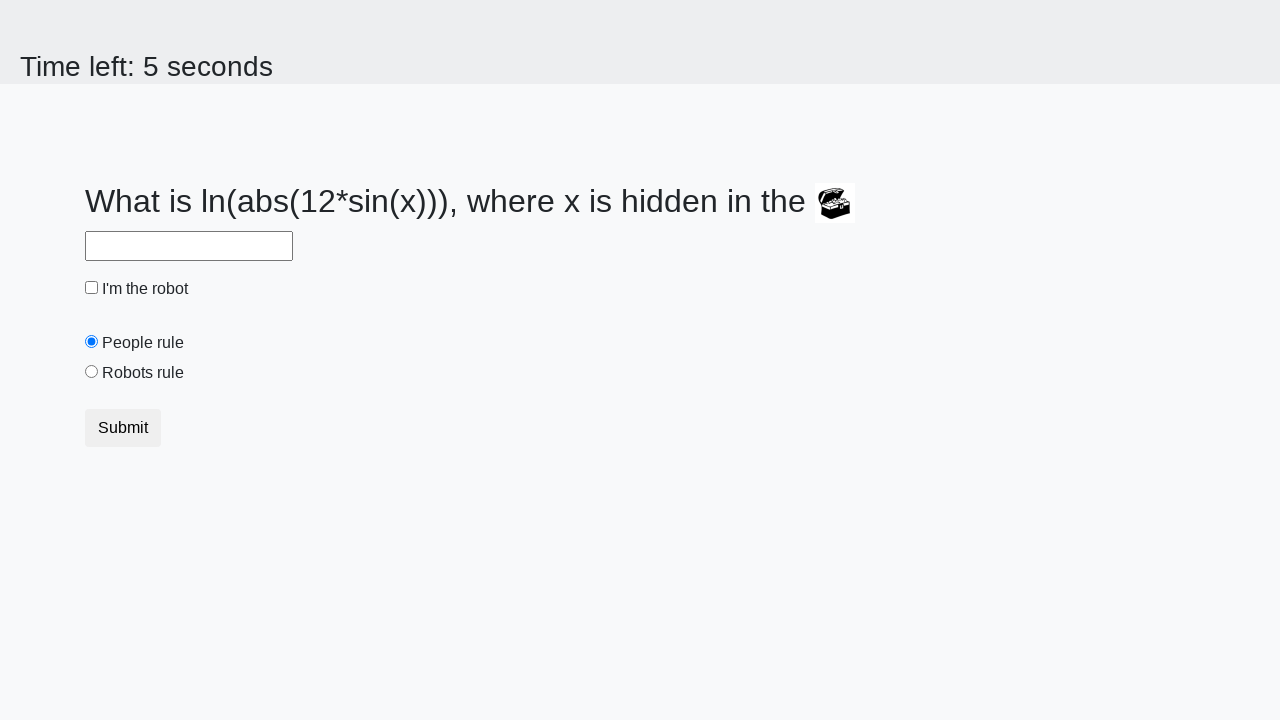